Tests dynamic loading with a 4-second timeout, clicking start and verifying the "Hello World!" text appears

Starting URL: https://automationfc.github.io/dynamic-loading/

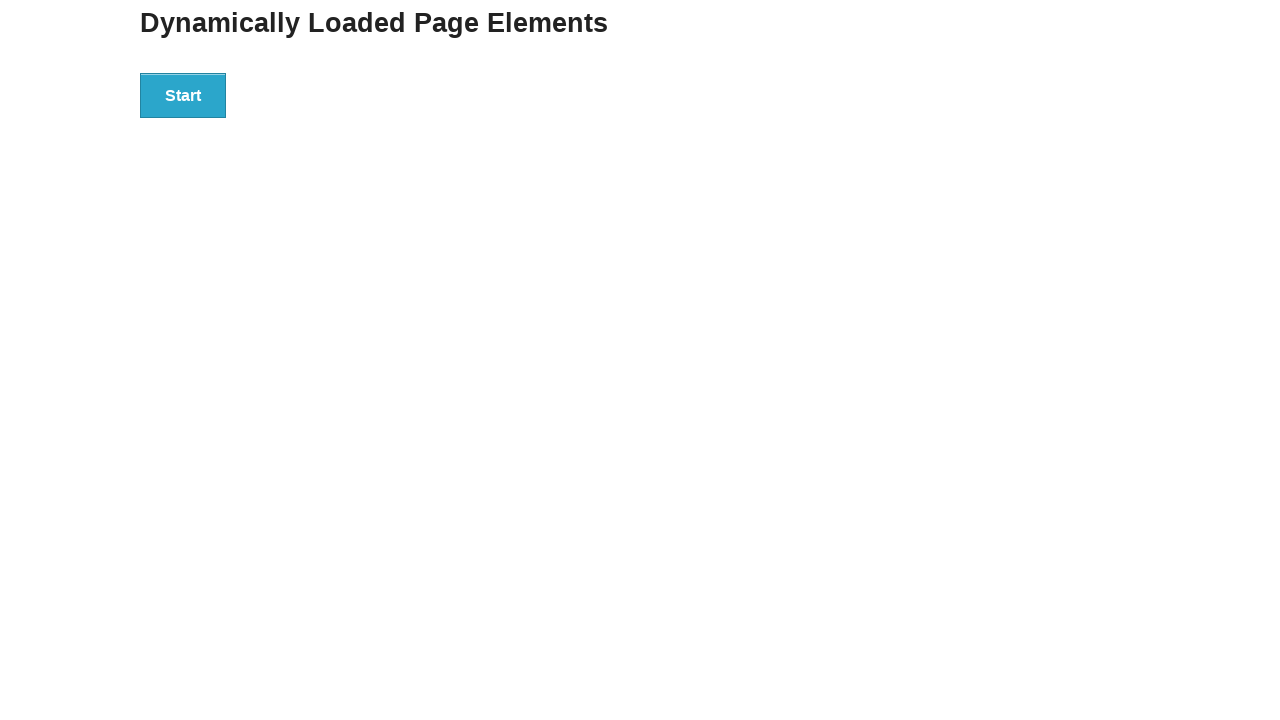

Clicked Start button to trigger dynamic loading at (183, 95) on div#start>button
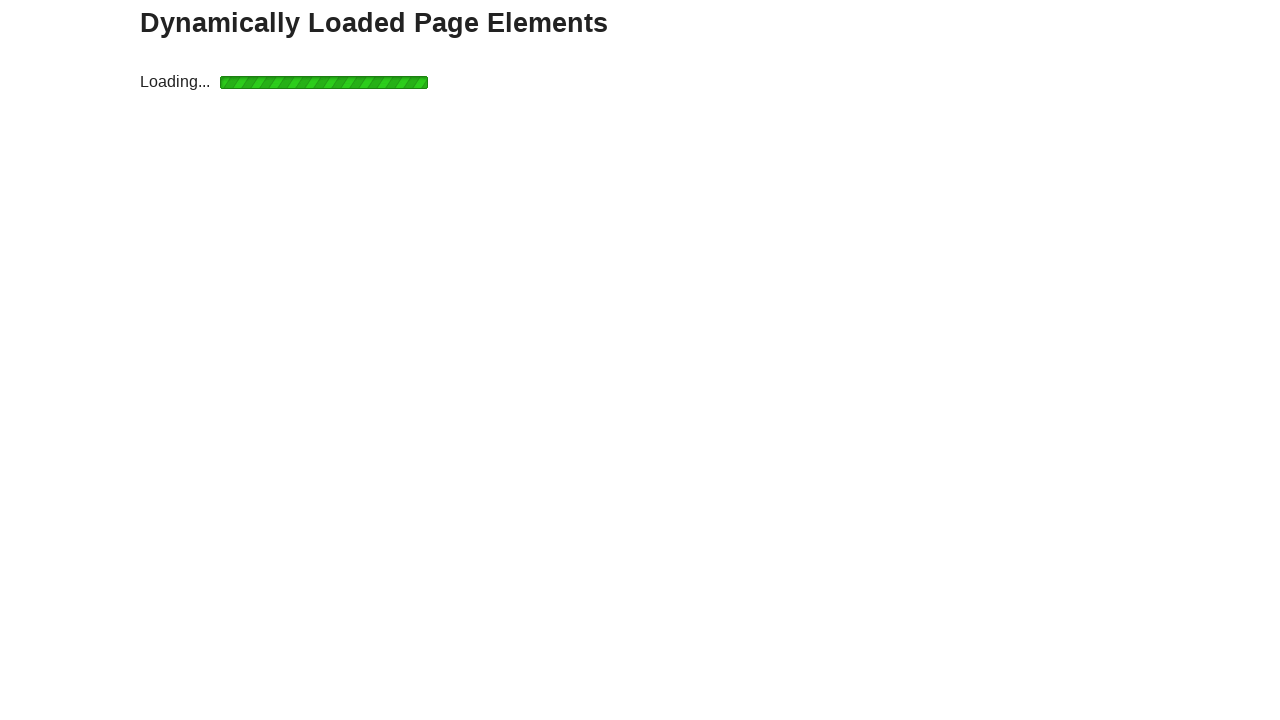

Exception occurred: element did not appear within 4-second timeout or assertion failed
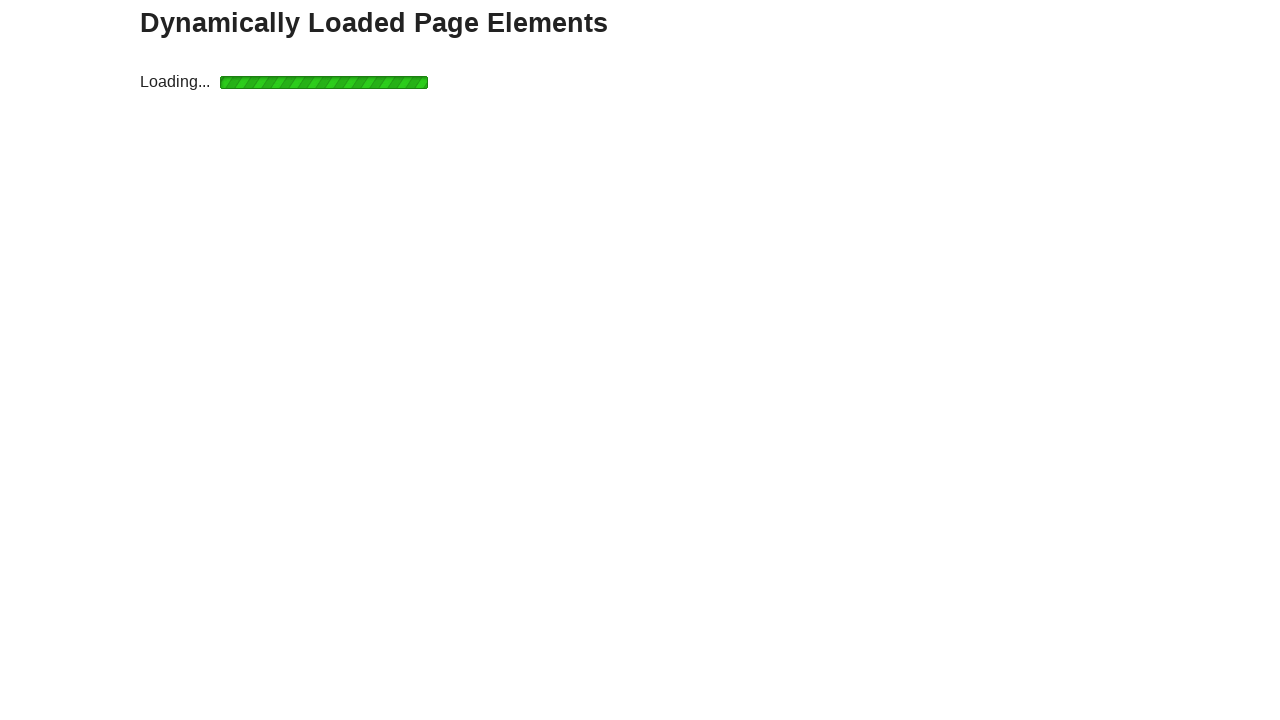

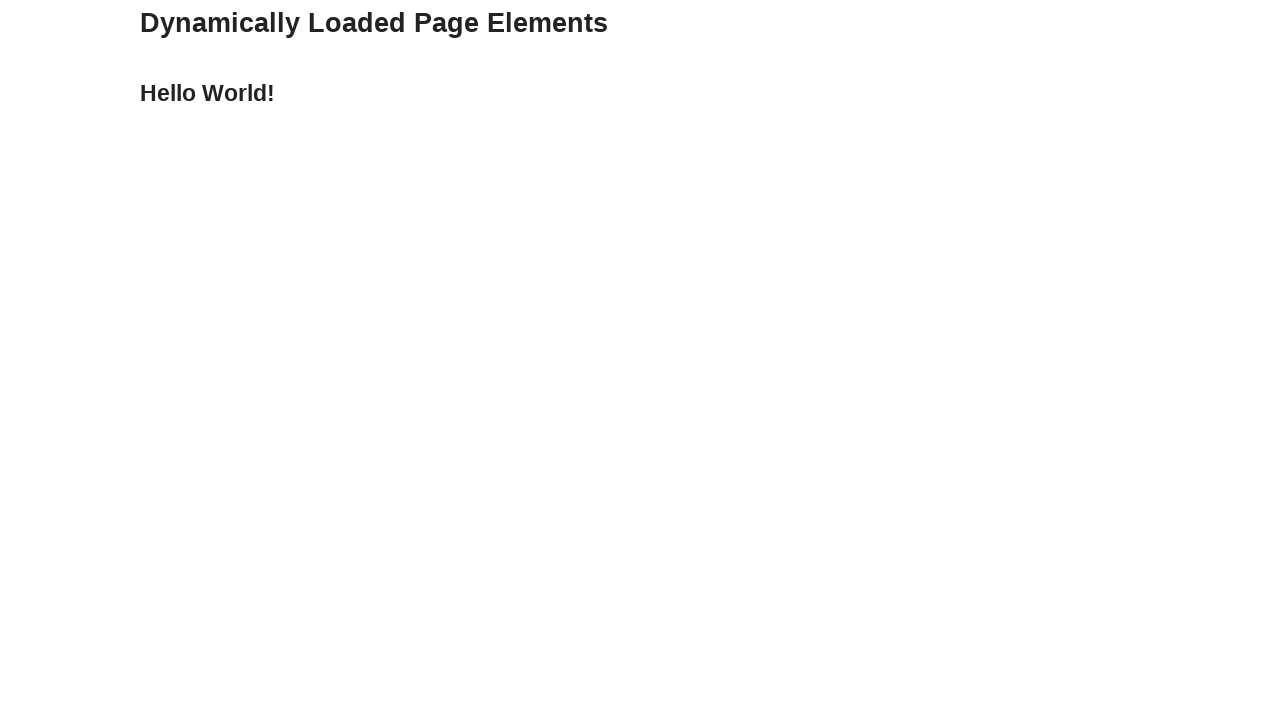